Tests filtering to show only active (non-completed) items by clicking the Active filter link.

Starting URL: https://demo.playwright.dev/todomvc

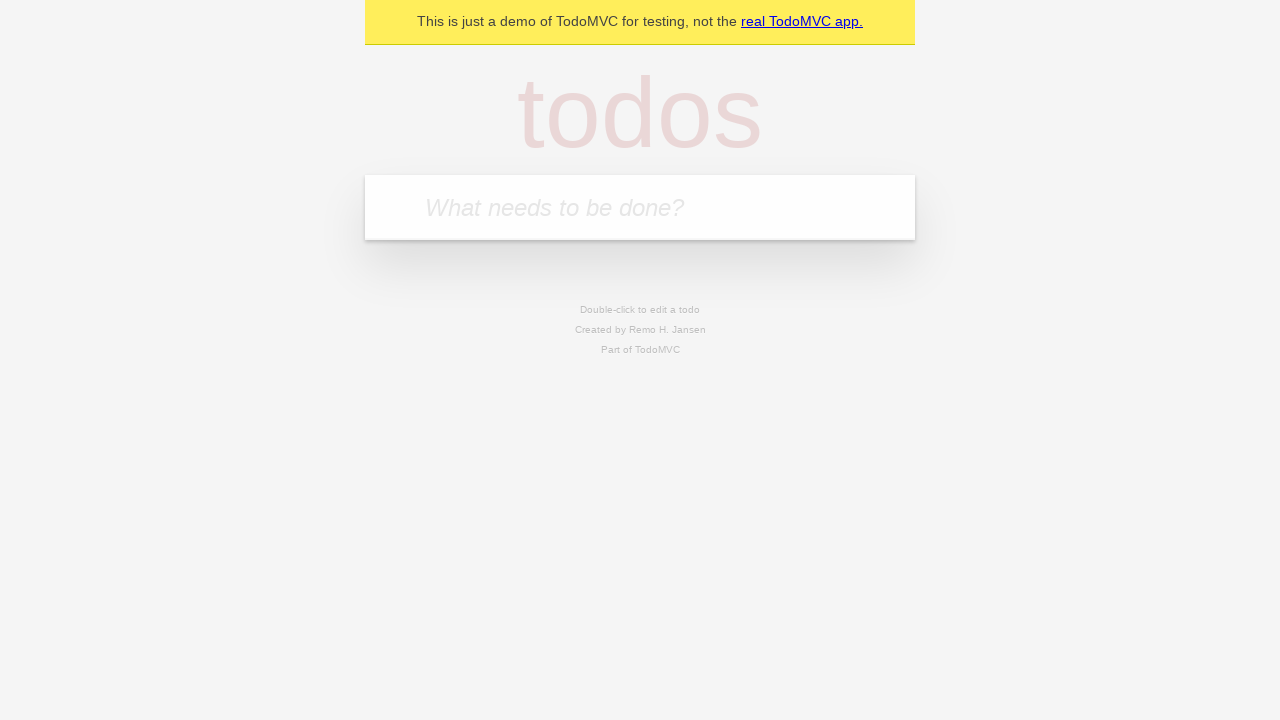

Filled todo input with 'buy some cheese' on internal:attr=[placeholder="What needs to be done?"i]
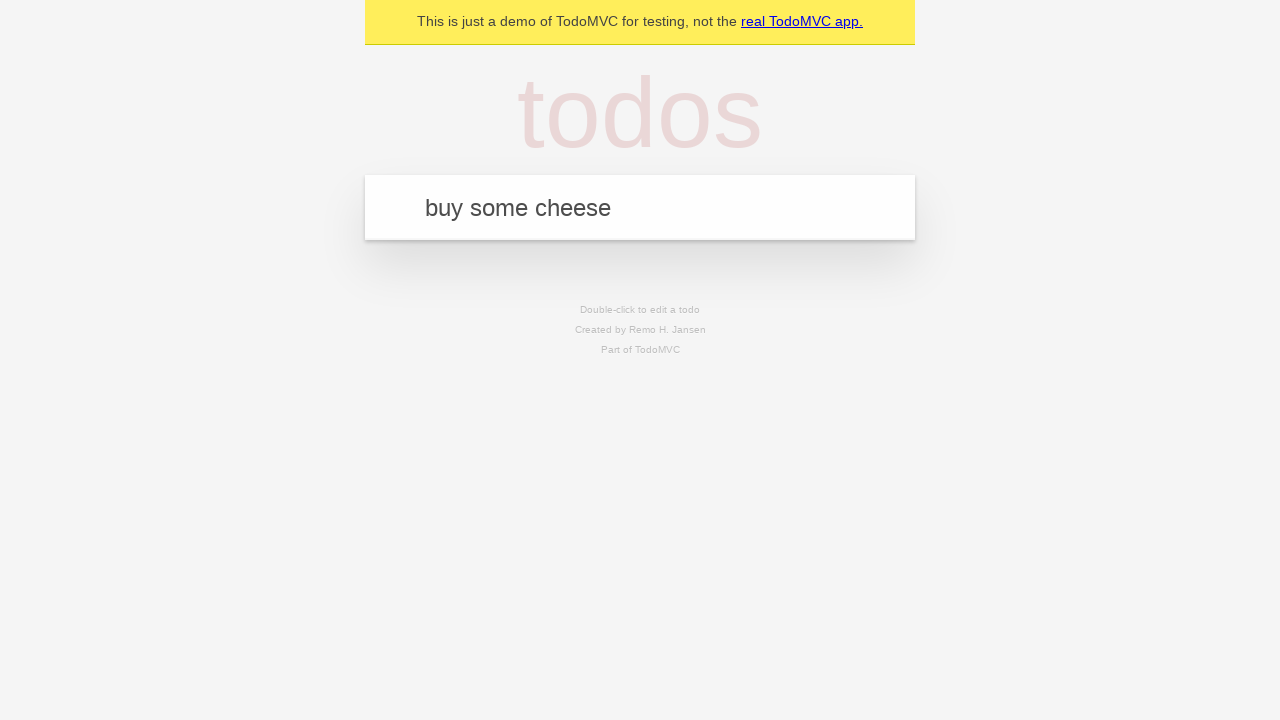

Pressed Enter to create first todo on internal:attr=[placeholder="What needs to be done?"i]
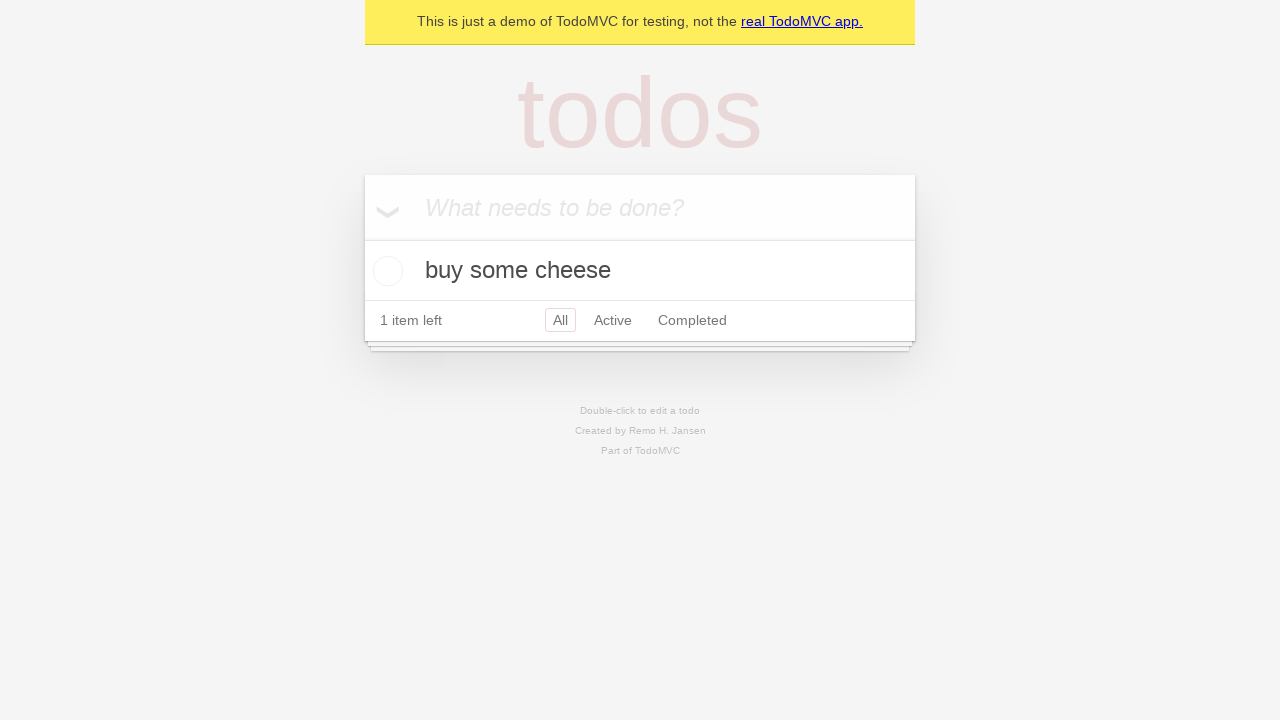

Filled todo input with 'feed the cat' on internal:attr=[placeholder="What needs to be done?"i]
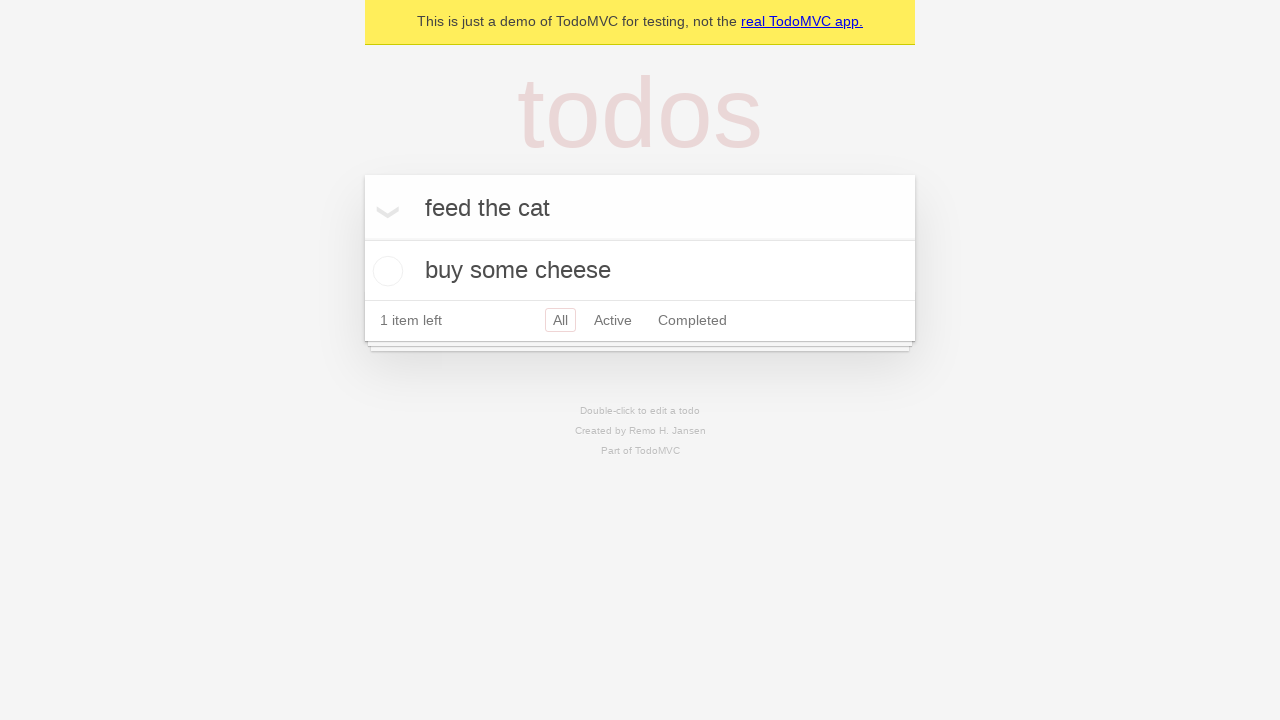

Pressed Enter to create second todo on internal:attr=[placeholder="What needs to be done?"i]
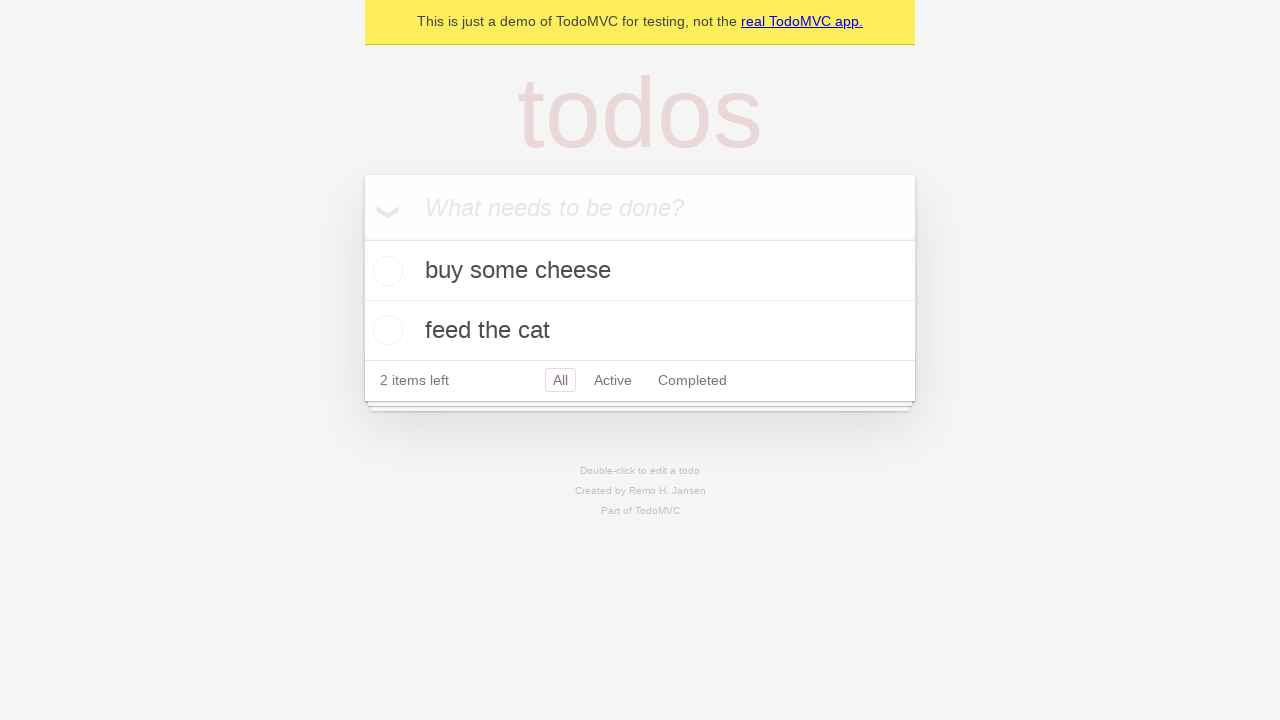

Filled todo input with 'book a doctors appointment' on internal:attr=[placeholder="What needs to be done?"i]
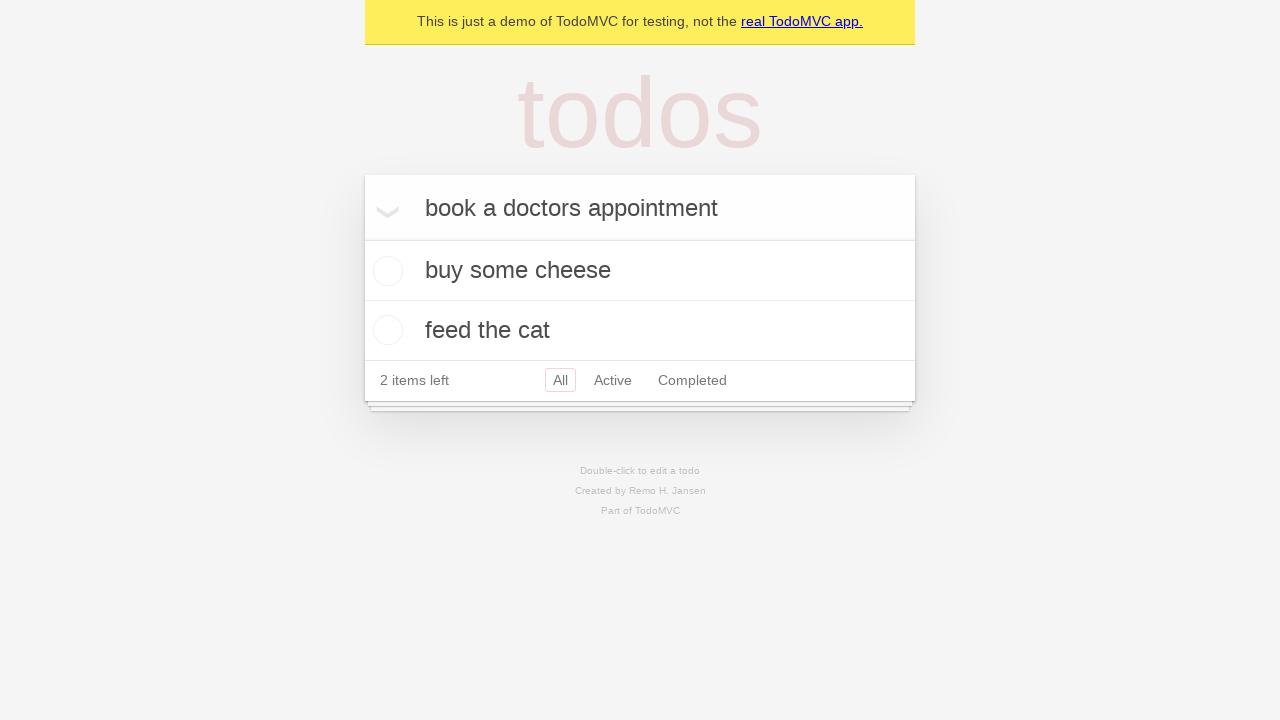

Pressed Enter to create third todo on internal:attr=[placeholder="What needs to be done?"i]
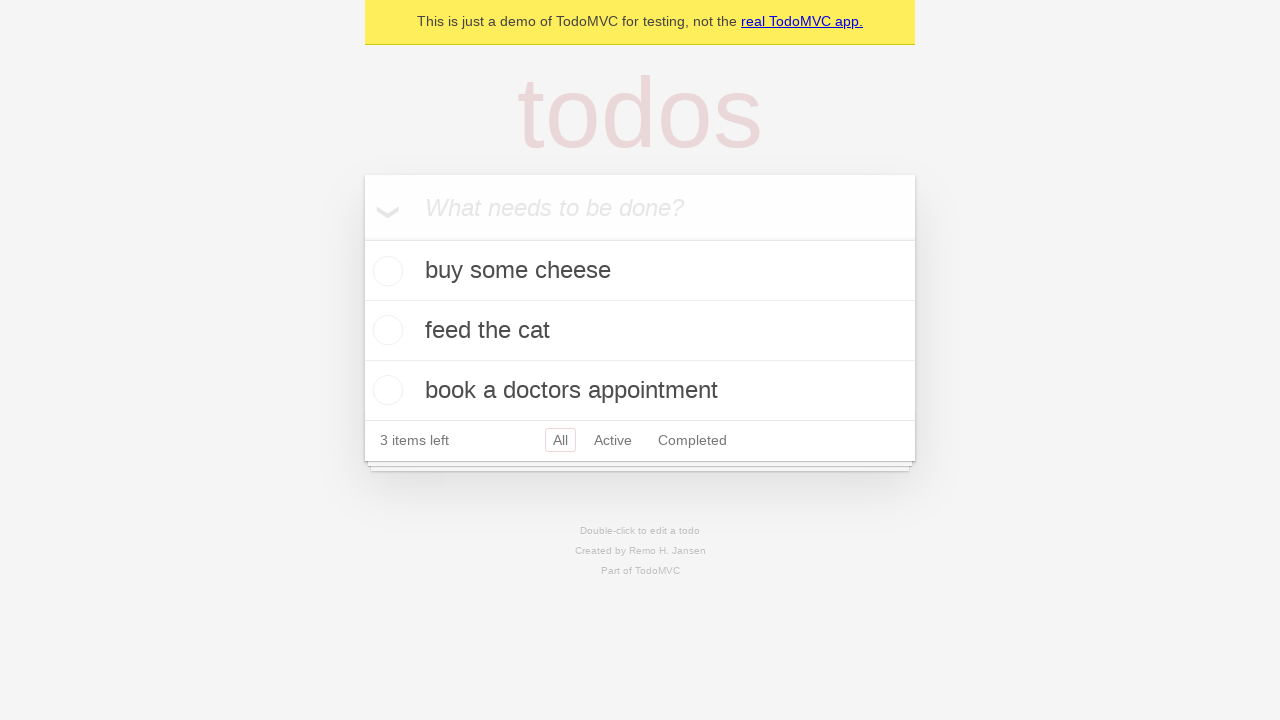

Checked the second todo item checkbox at (385, 330) on internal:testid=[data-testid="todo-item"s] >> nth=1 >> internal:role=checkbox
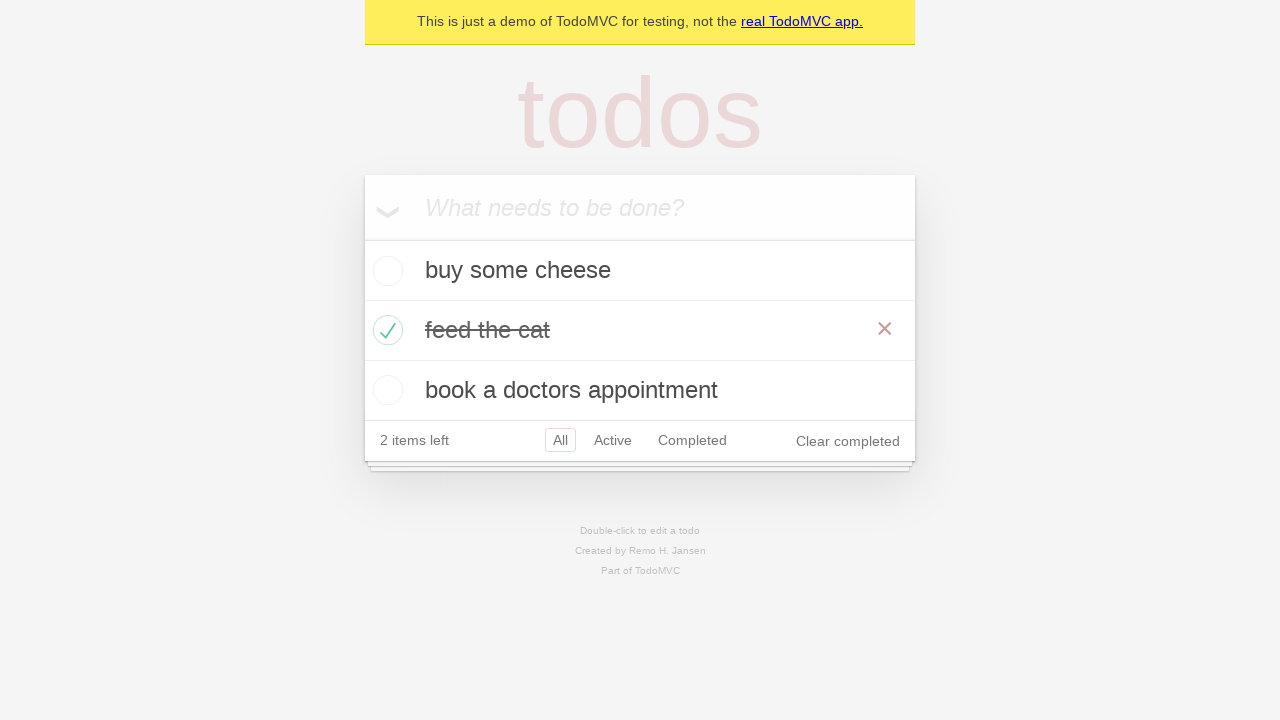

Clicked the Active filter link to display only active (non-completed) items at (613, 440) on internal:role=link[name="Active"i]
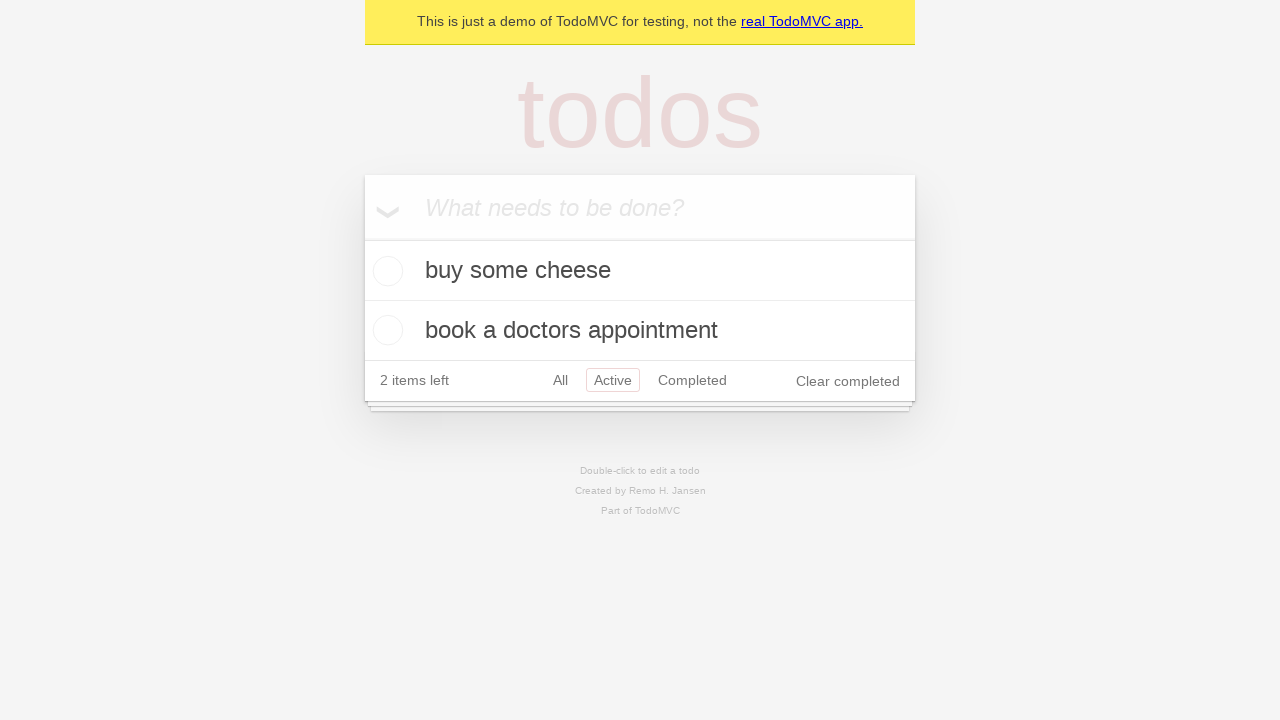

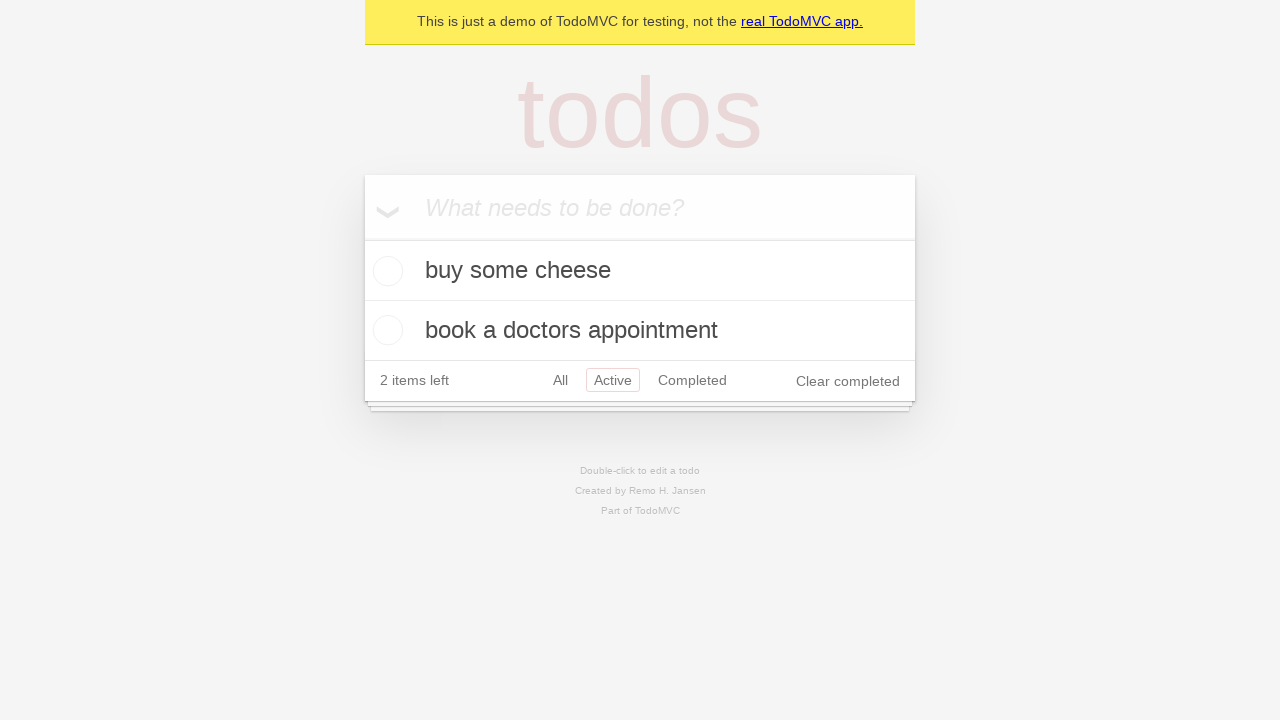